Opens the Nykaa e-commerce website homepage and verifies the page loads successfully

Starting URL: https://www.nykaa.com/

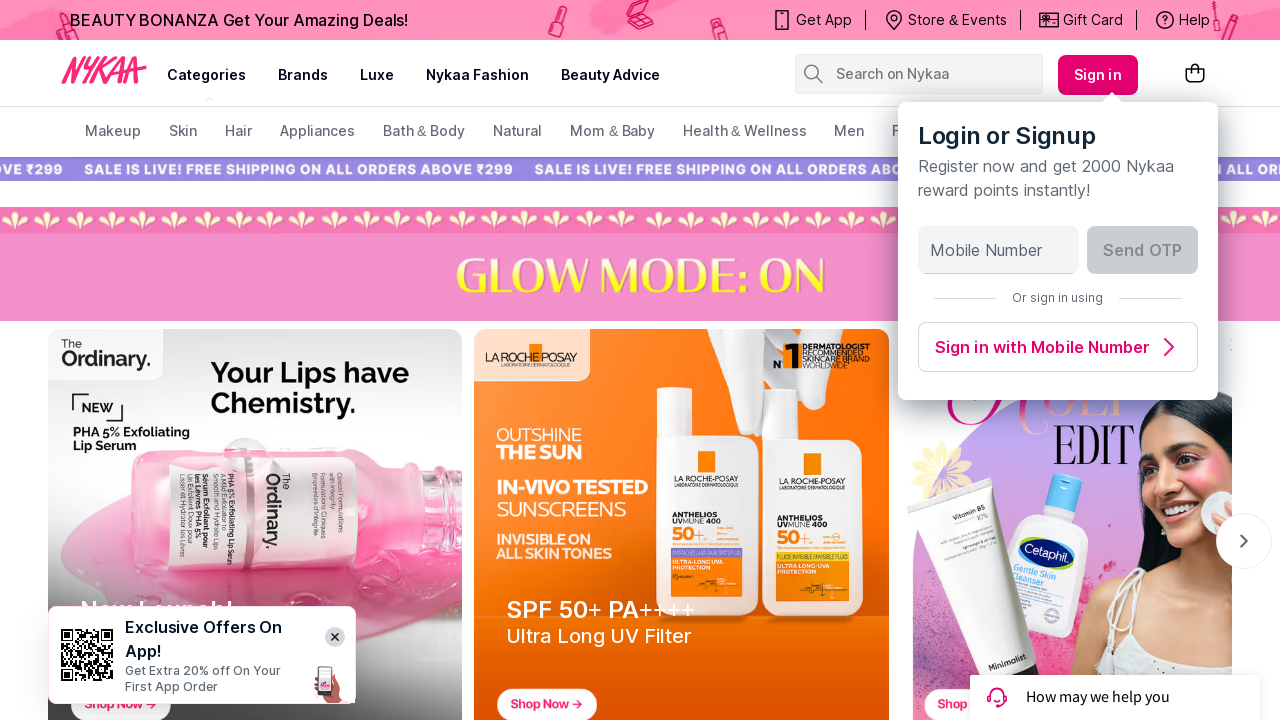

Waited for page DOM to be fully loaded
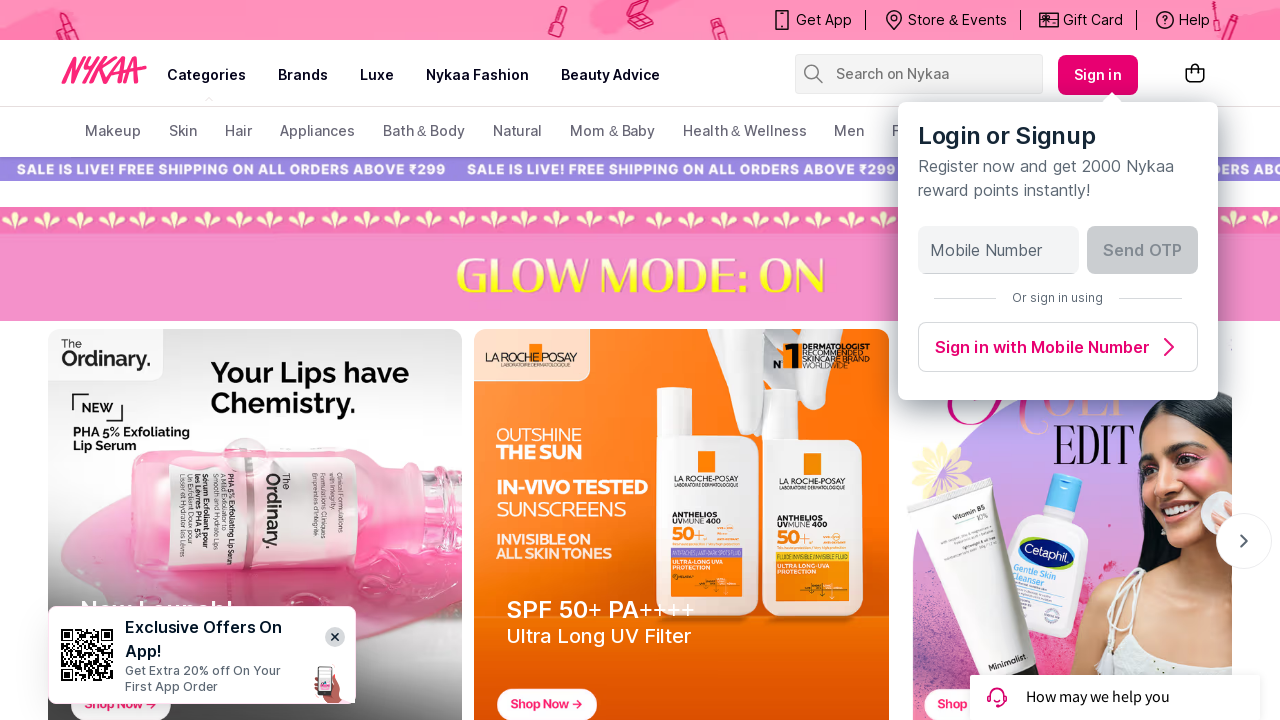

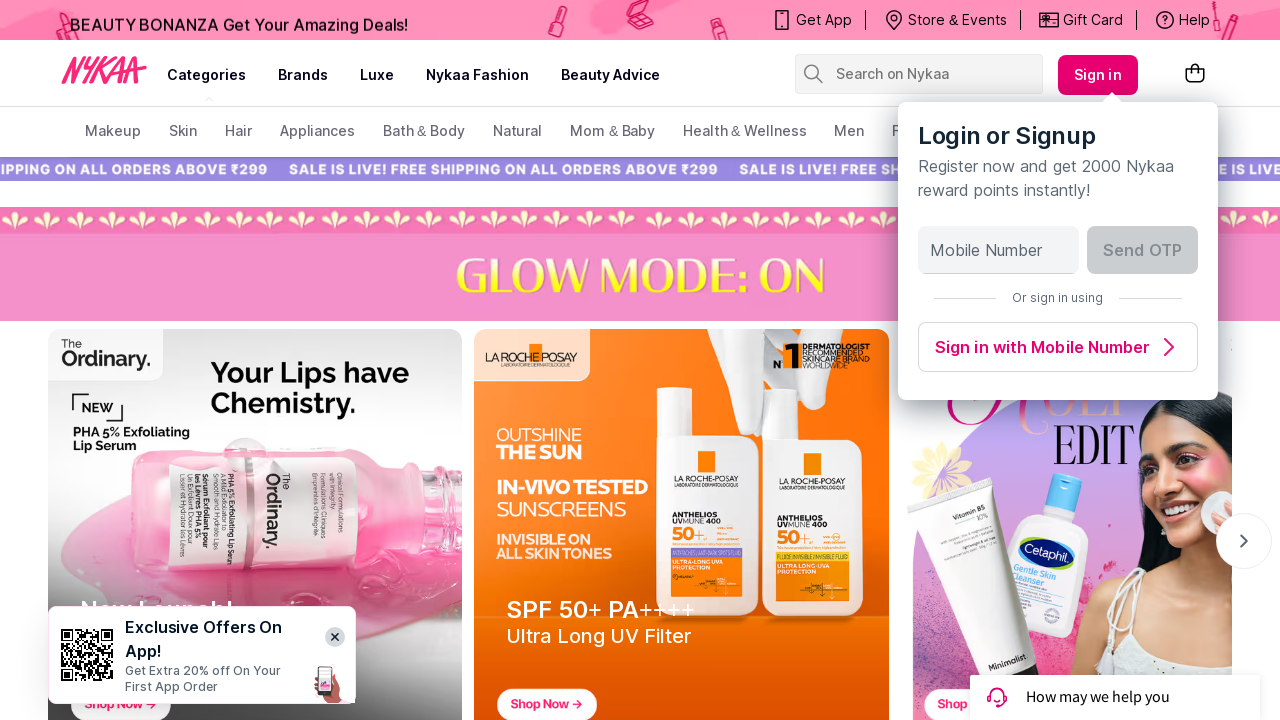